Uses click-and-hold to select a consecutive block of items from a list

Starting URL: https://automationfc.github.io/jquery-selectable/

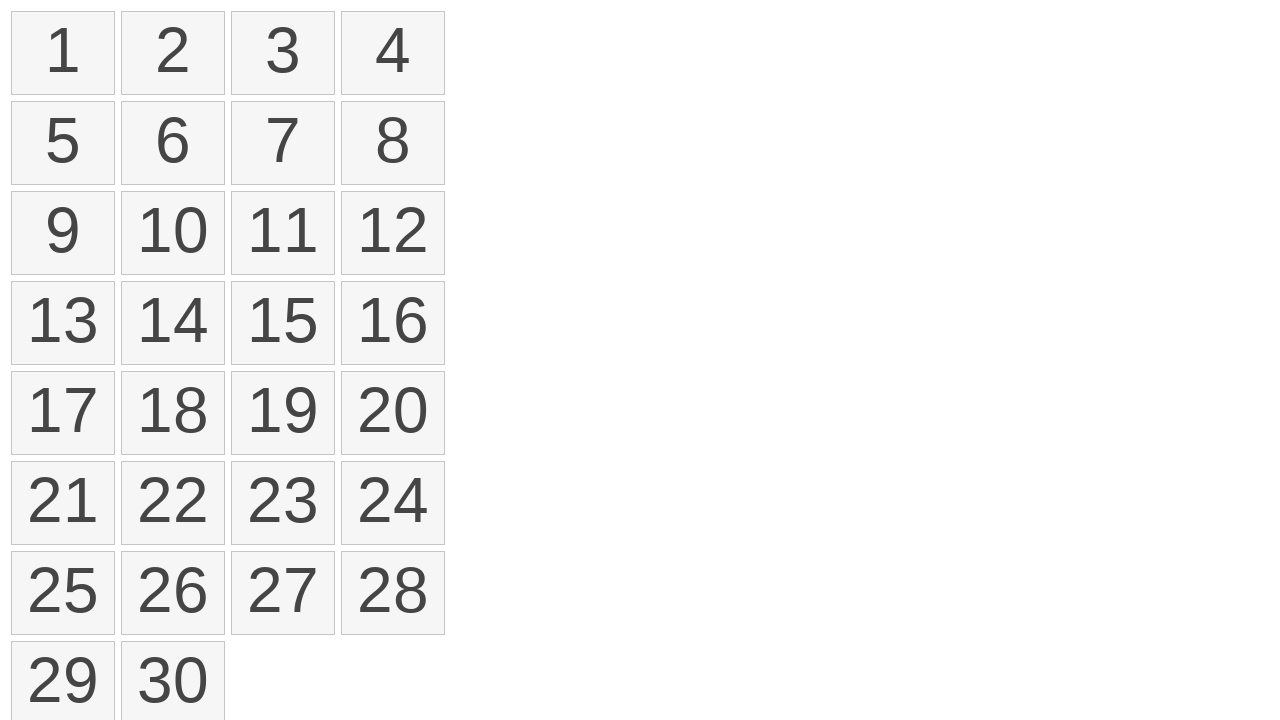

Navigated to jQuery selectable test page
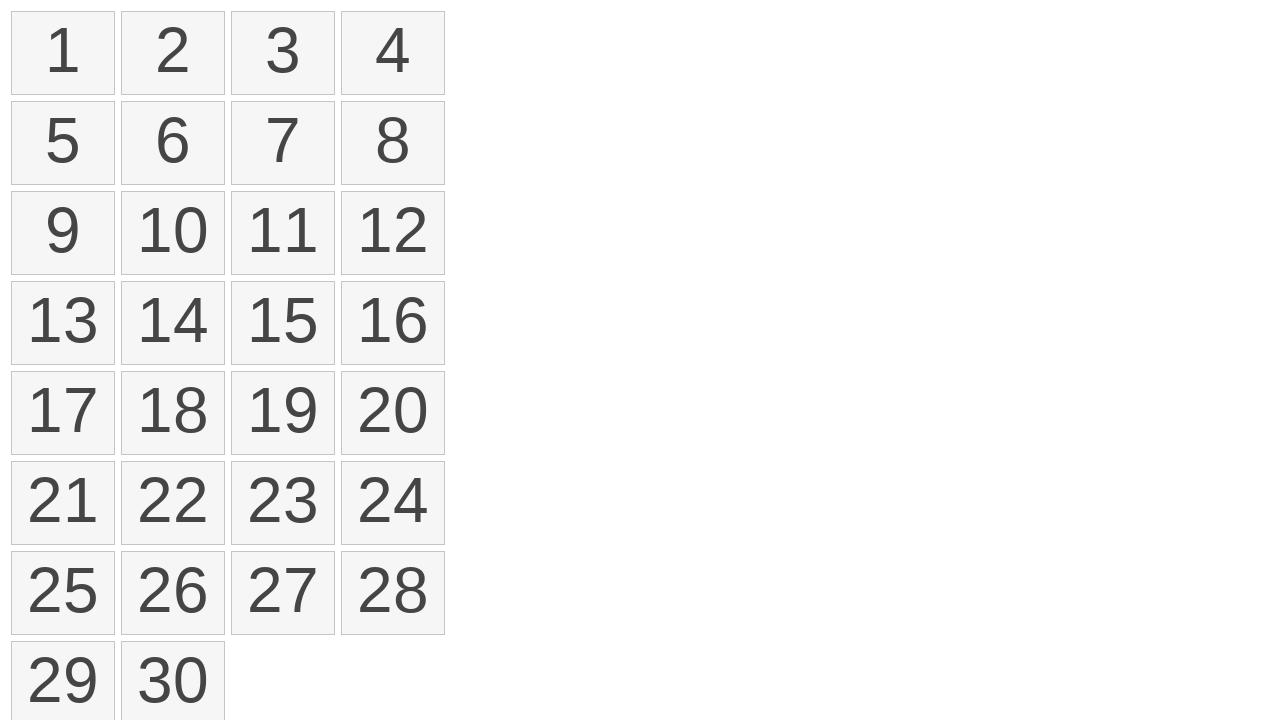

Retrieved all selectable list items from the page
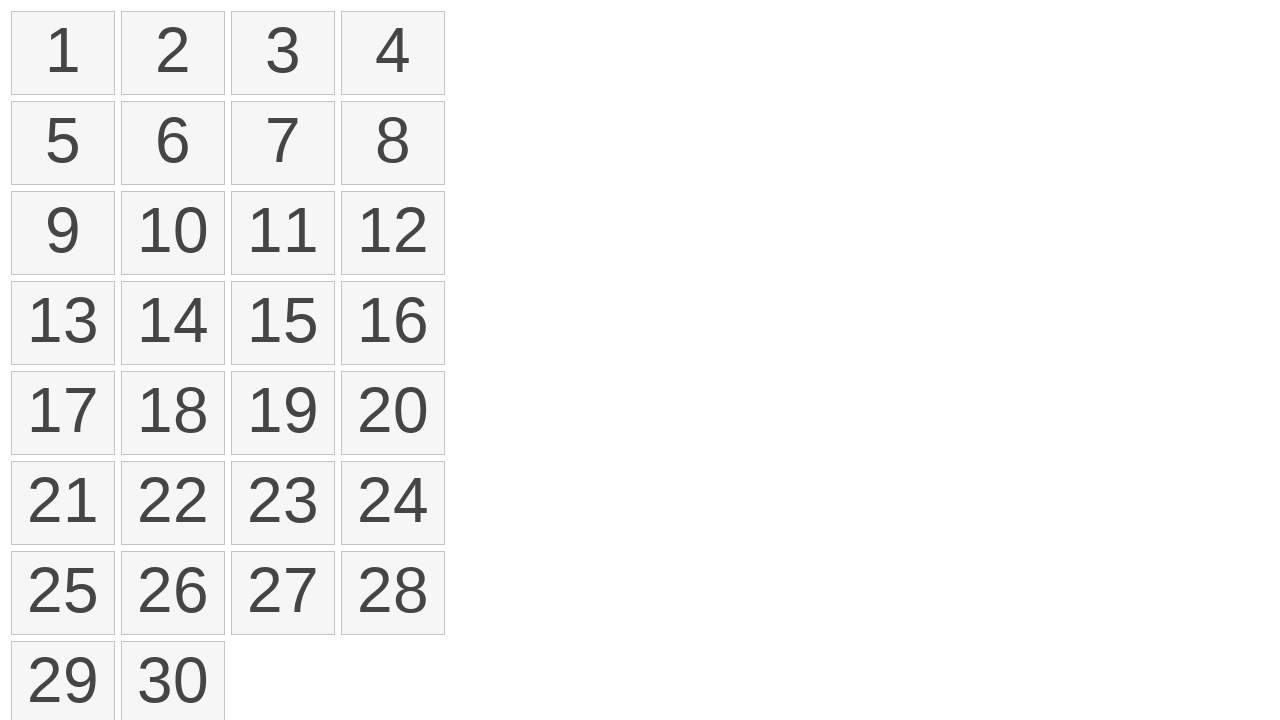

Moved mouse to item 2 (index 1) position at (126, 16)
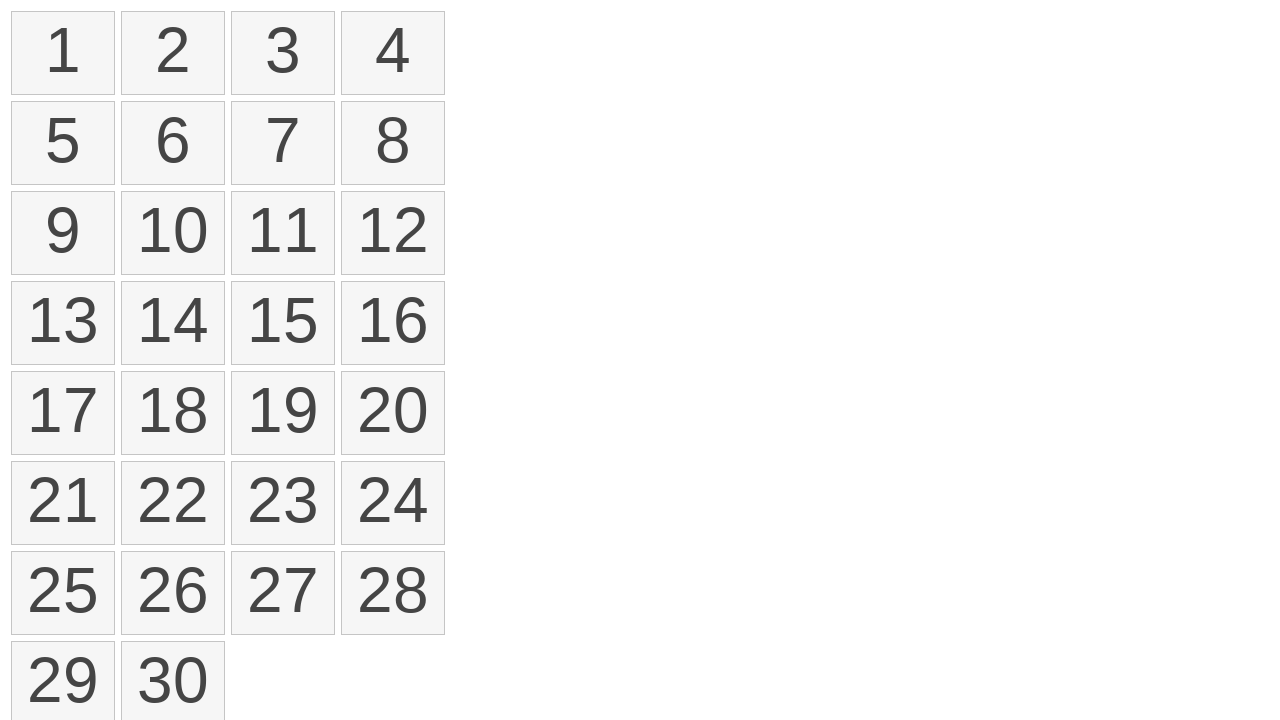

Pressed down mouse button to start click-and-hold at (126, 16)
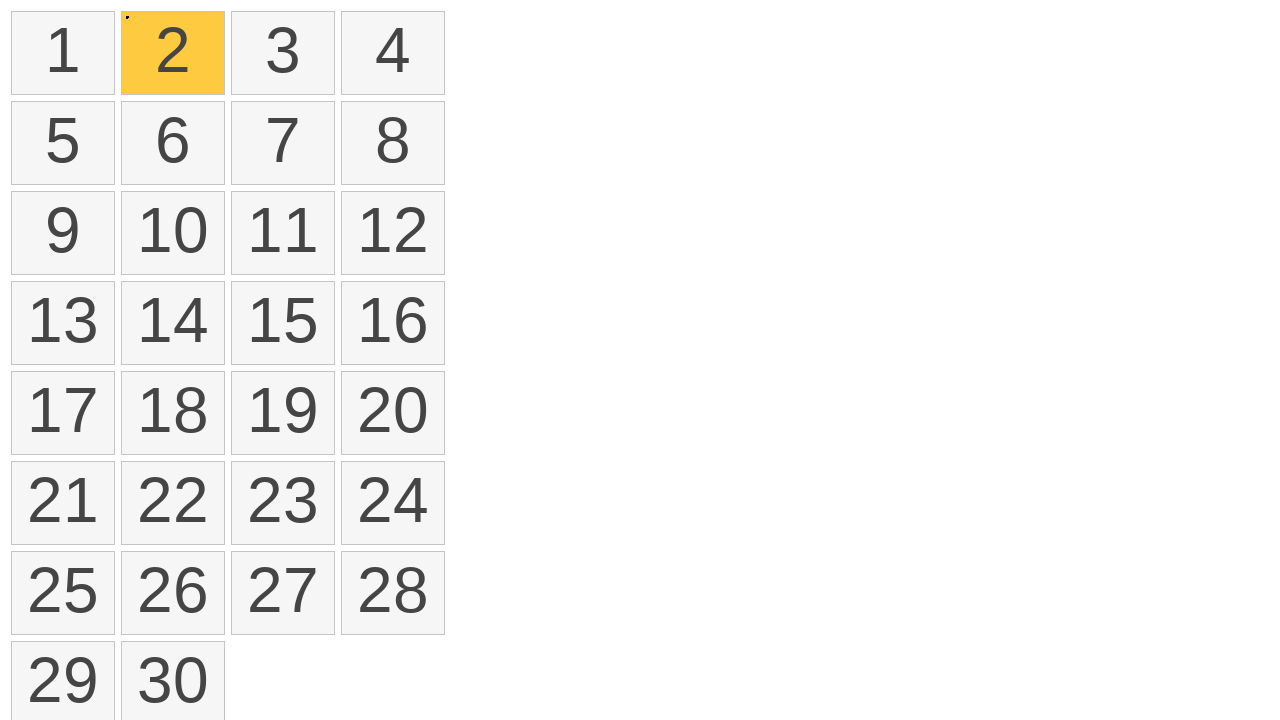

Dragged mouse while holding down to item 6 (index 5) at (126, 106)
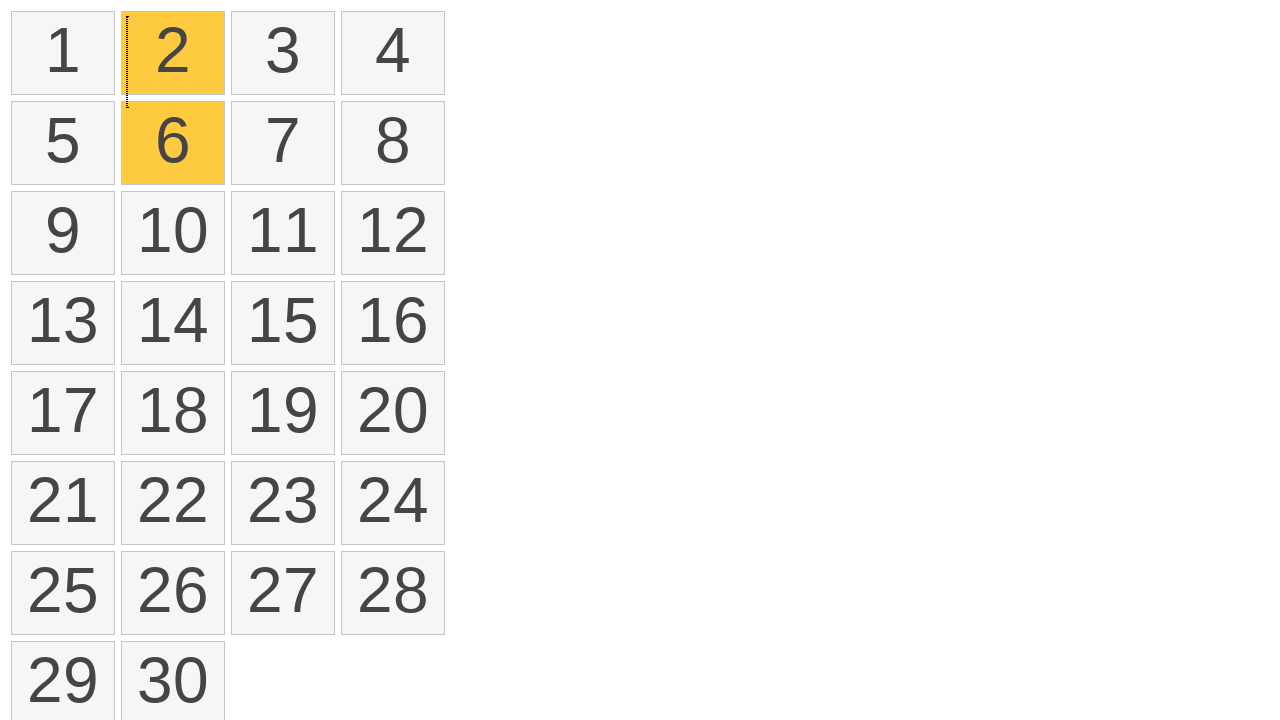

Released mouse button to complete the selection drag at (126, 106)
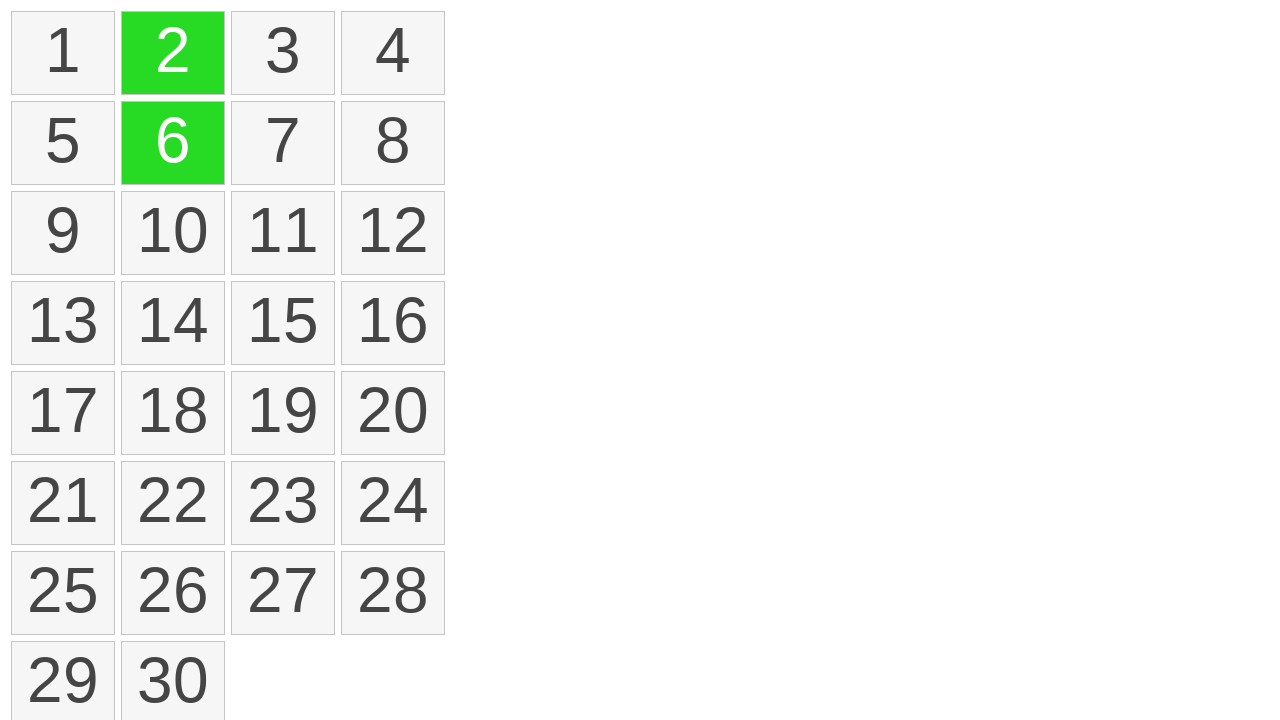

Counted selected items with ui-selected class
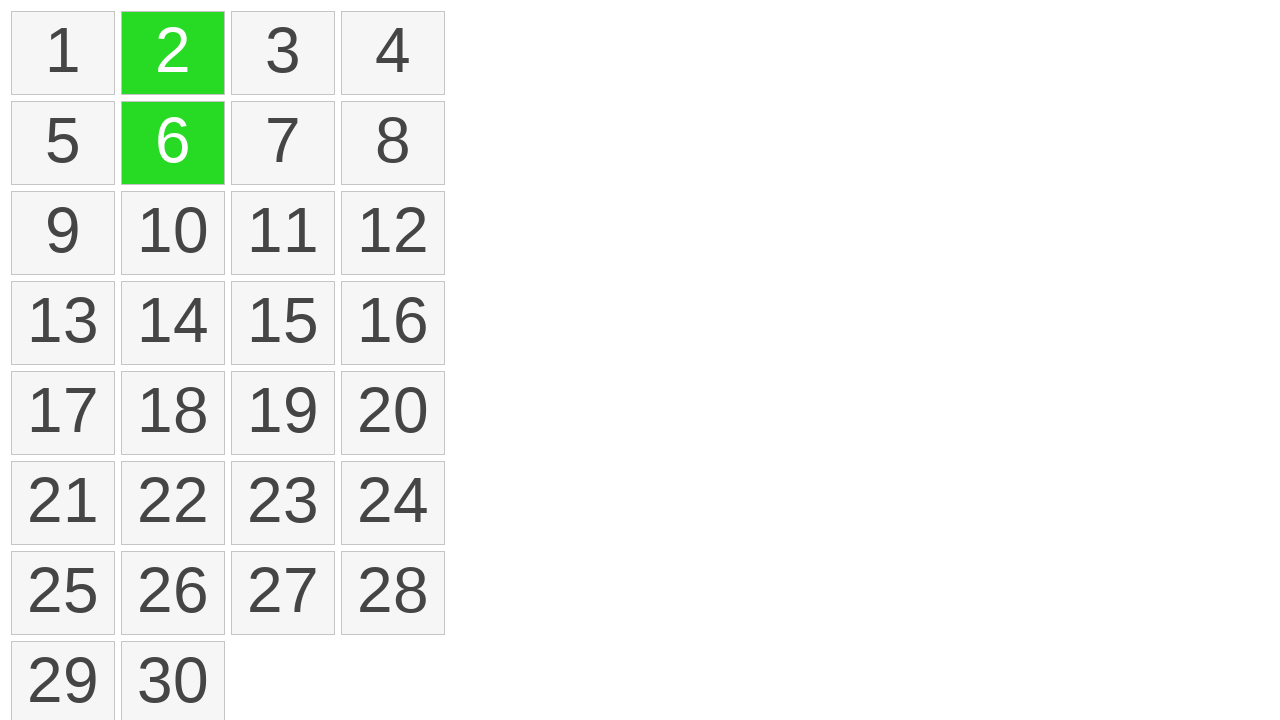

Verified that exactly 2 items were selected from the consecutive block
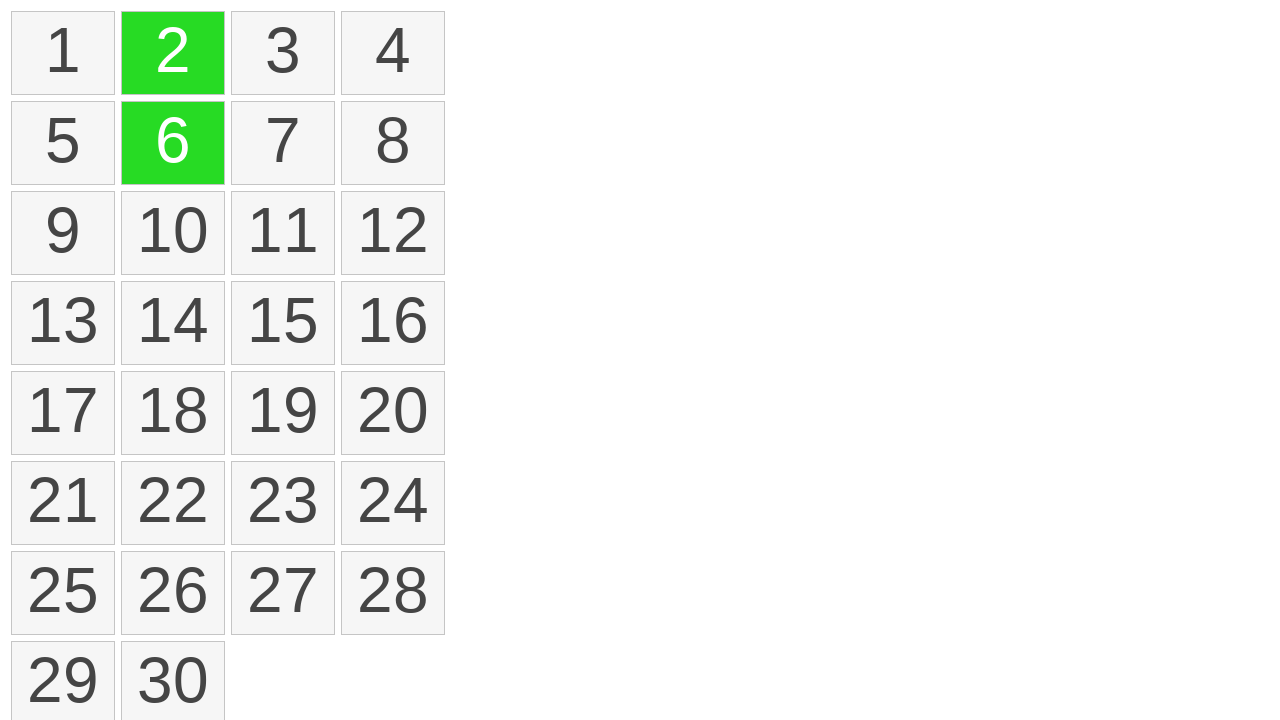

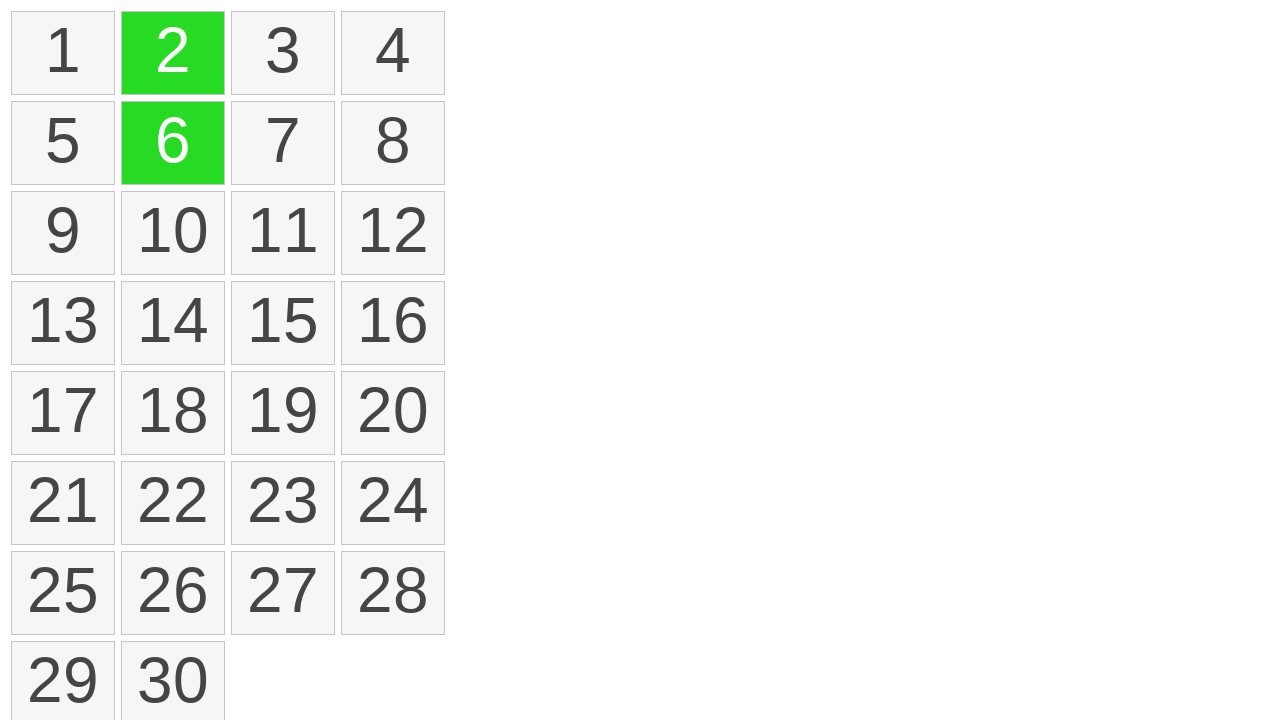